Tests dropdown selection functionality by selecting options from a single-select dropdown using different methods (visible text, index, value) and then selecting multiple options from a multi-select dropdown.

Starting URL: https://syntaxprojects.com/basic-select-dropdown-demo.php

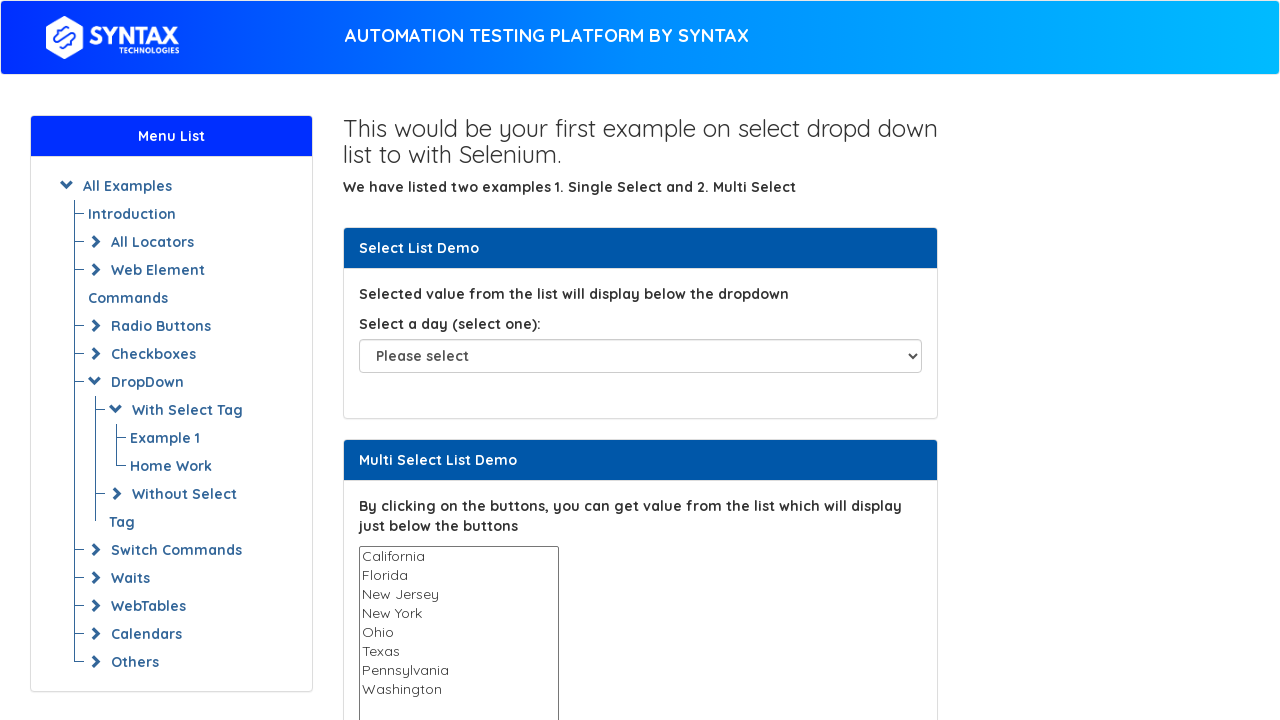

Single-select dropdown is visible and ready
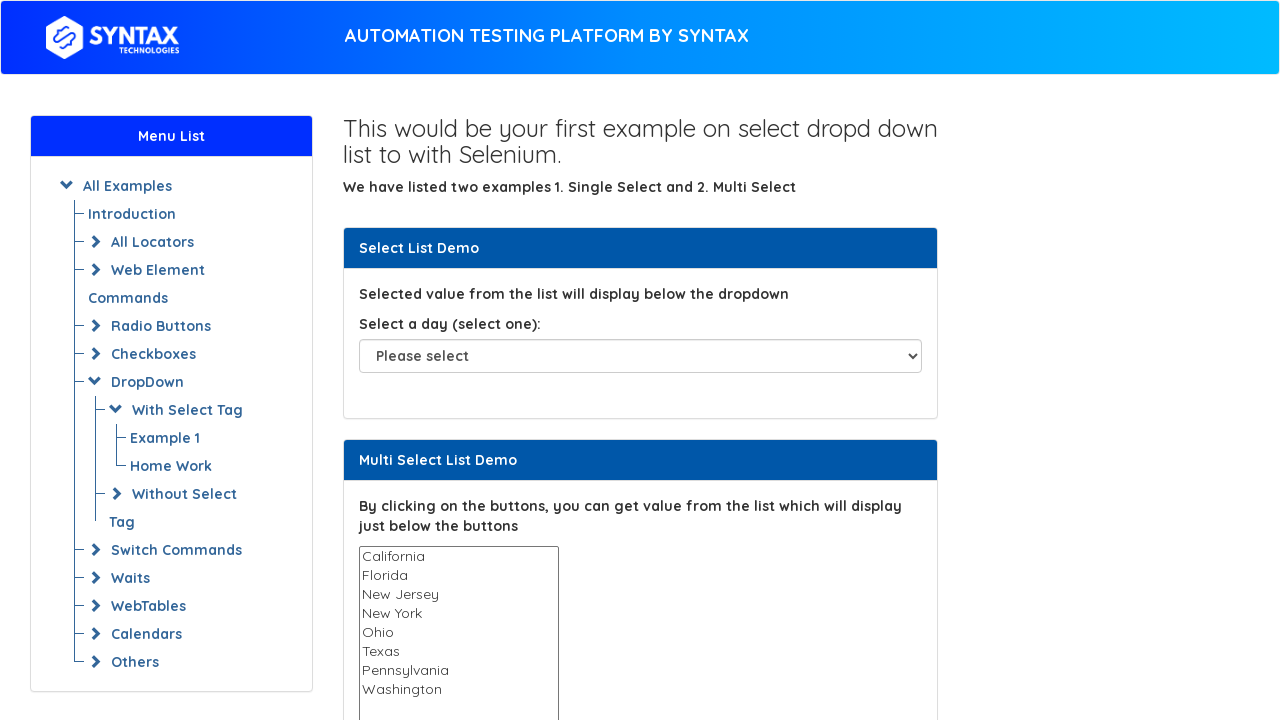

Selected 'Sunday' from single-select dropdown by visible text on select[id*='select-demo']
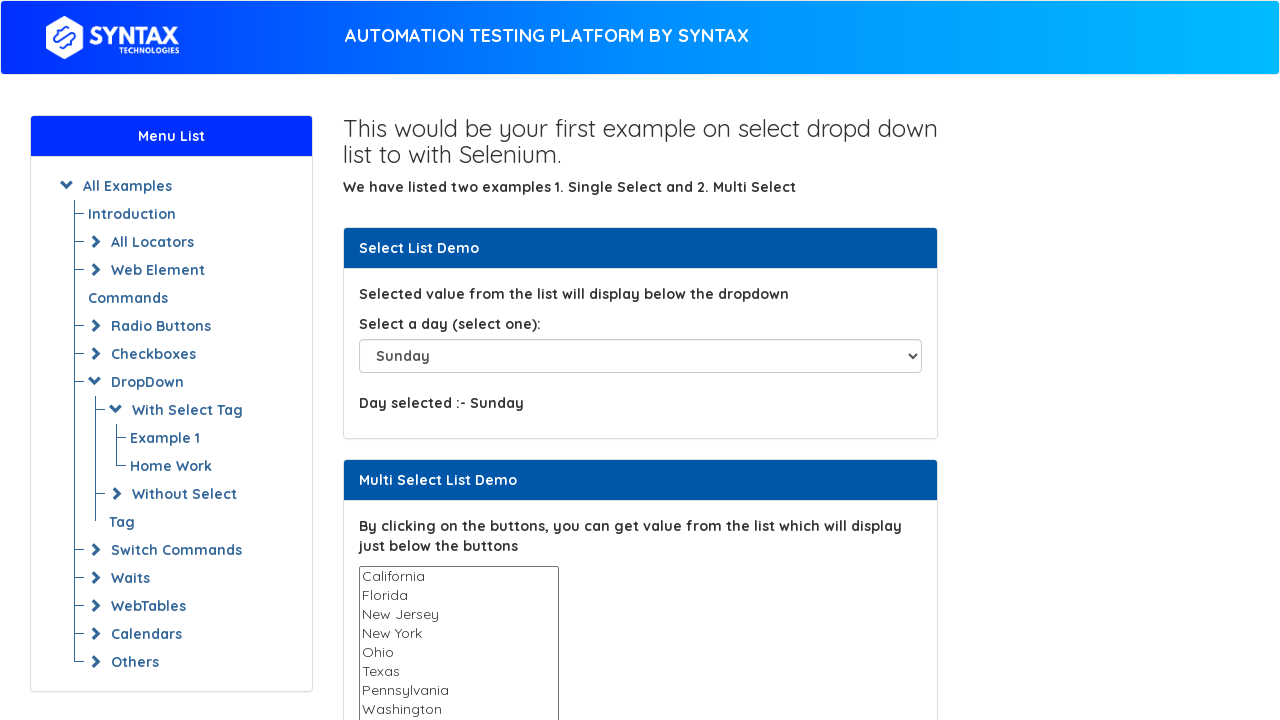

Selected option at index 3 (Wednesday) from single-select dropdown on select[id*='select-demo']
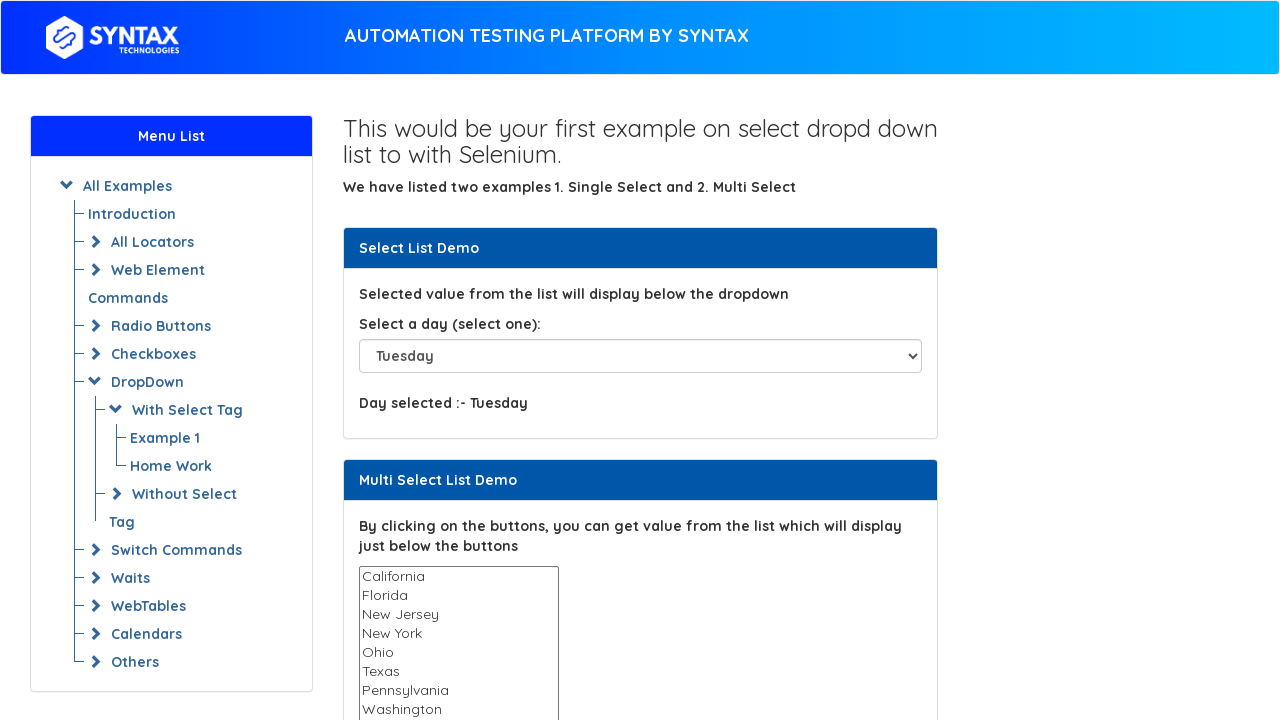

Selected 'Friday' from single-select dropdown by value on select[id*='select-demo']
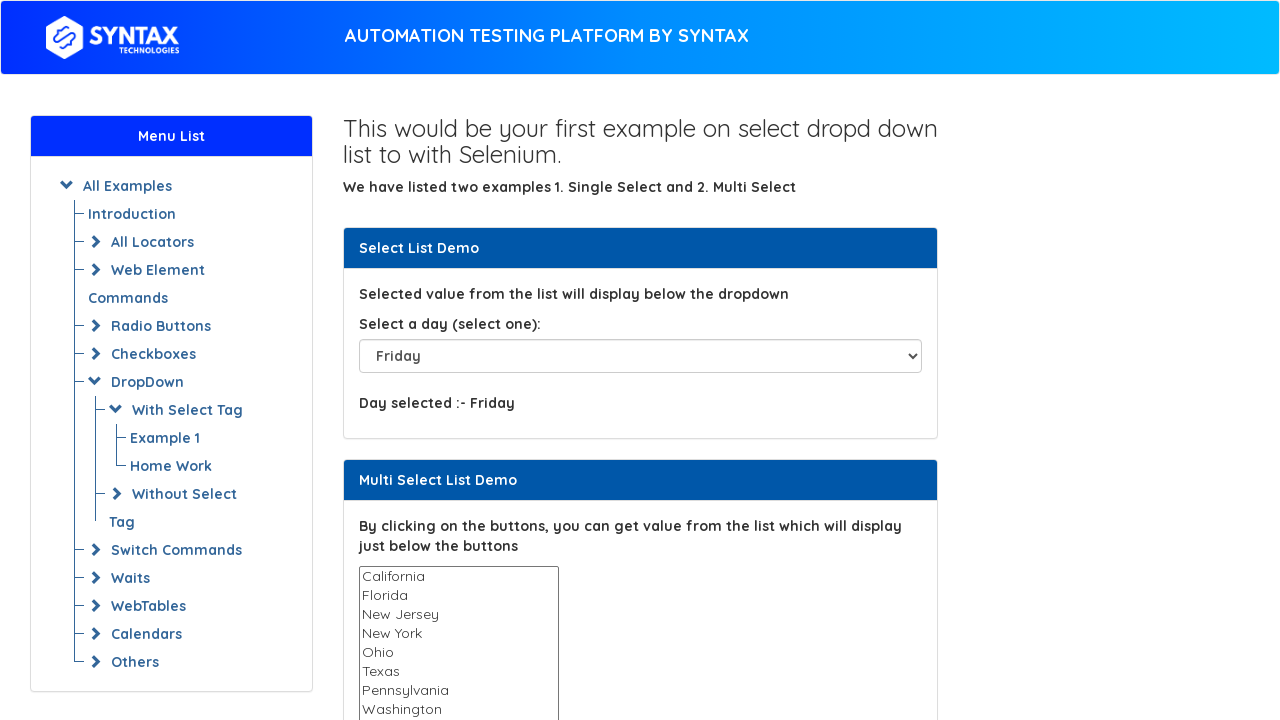

Selected option at index 1 from multi-select dropdown on #multi-select
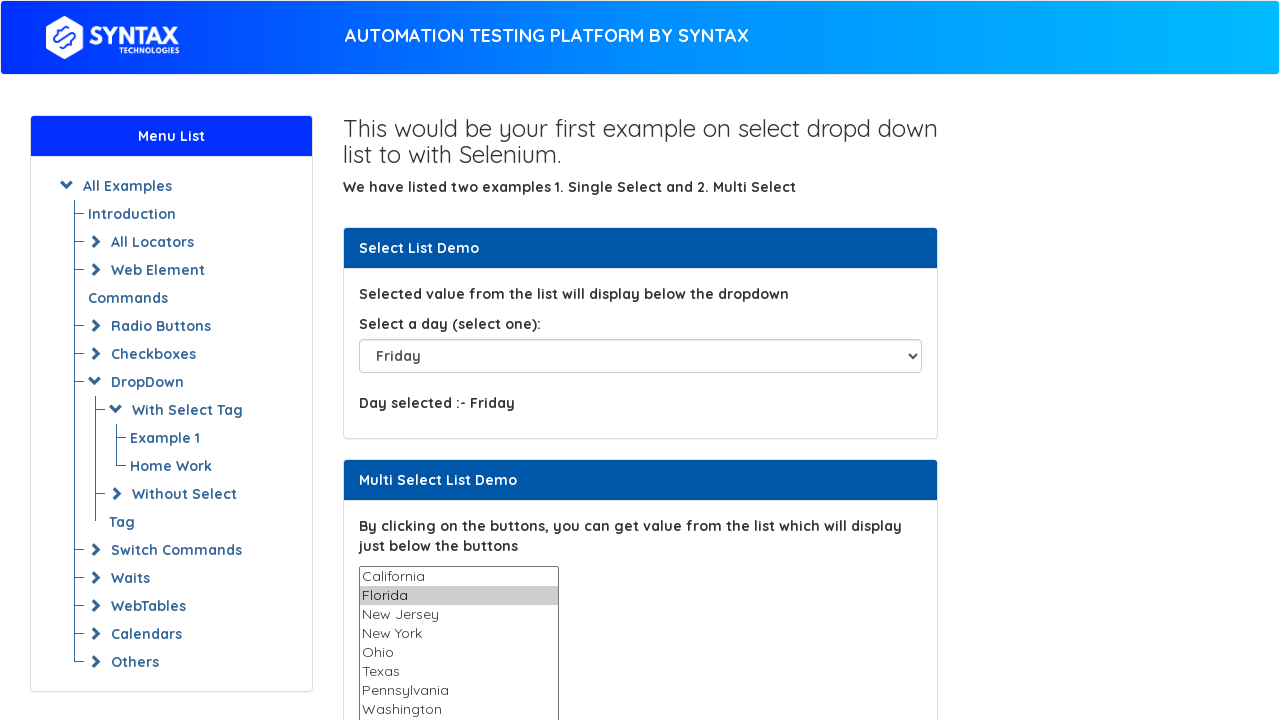

Selected option at index 2 from multi-select dropdown on #multi-select
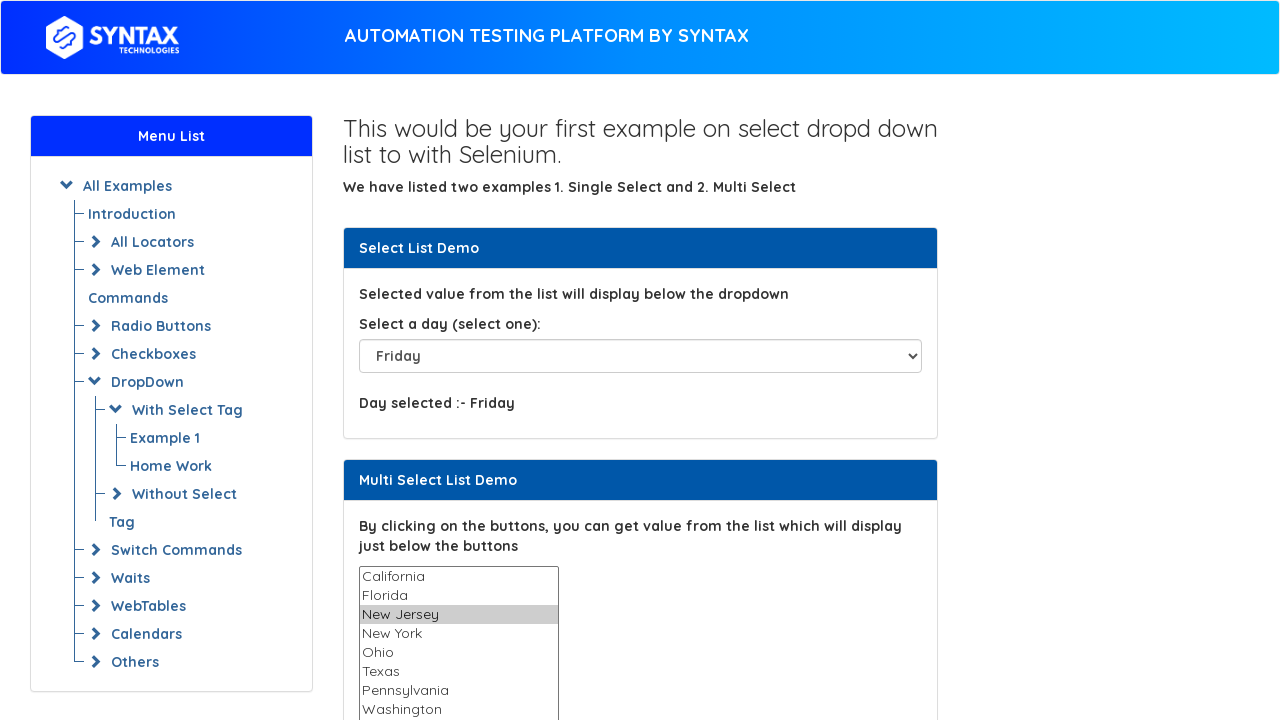

Selected option at index 3 from multi-select dropdown on #multi-select
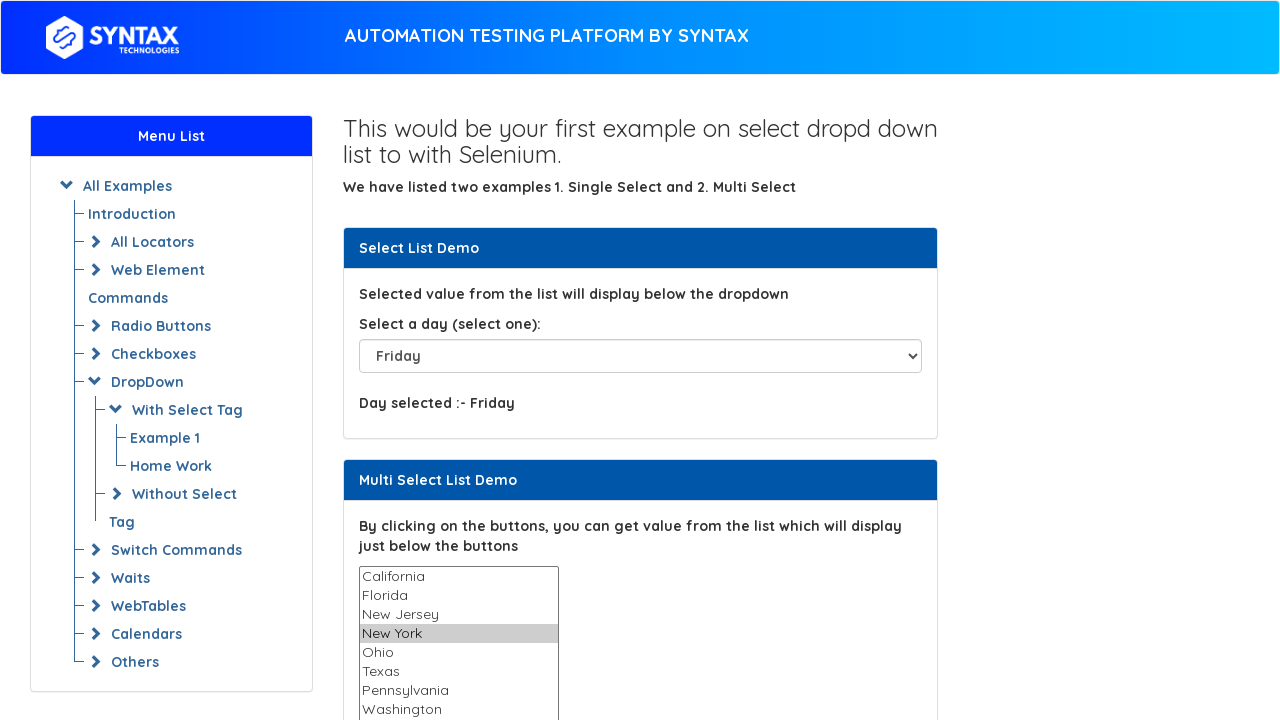

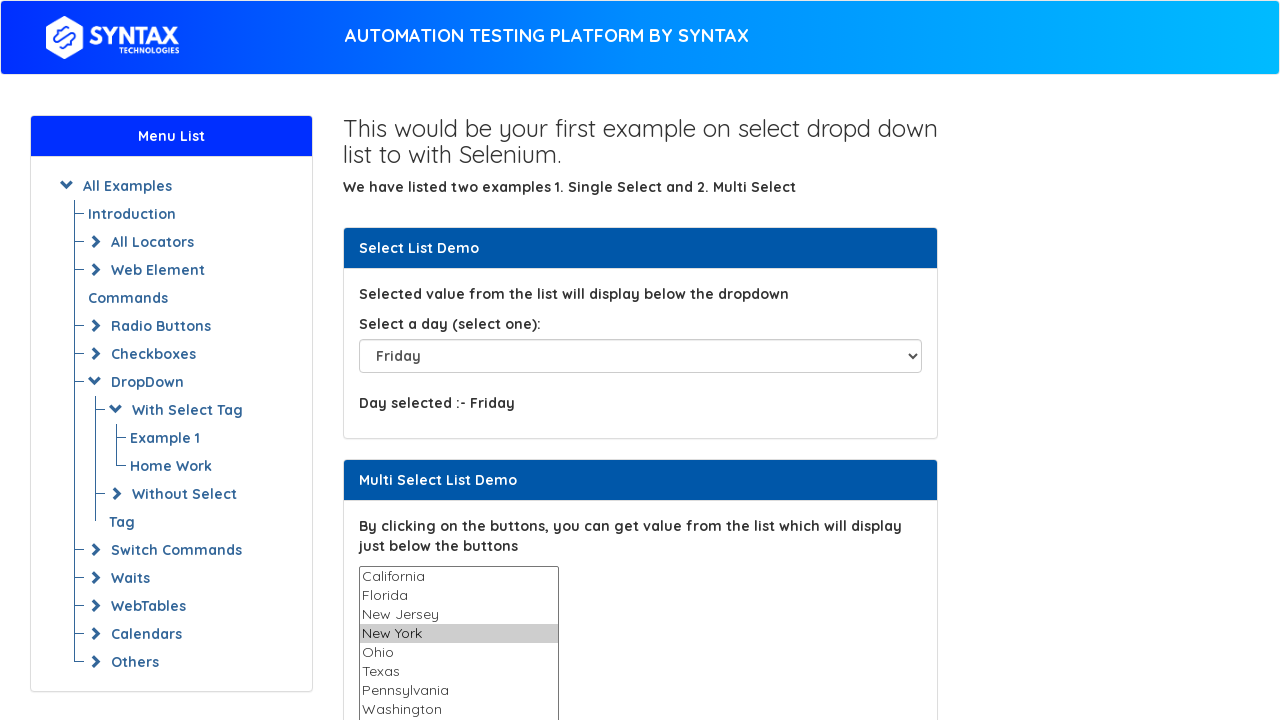